Expands the regions accordion section on the Brazilian COVID-19 dashboard to reveal regional COVID data

Starting URL: https://covid.saude.gov.br

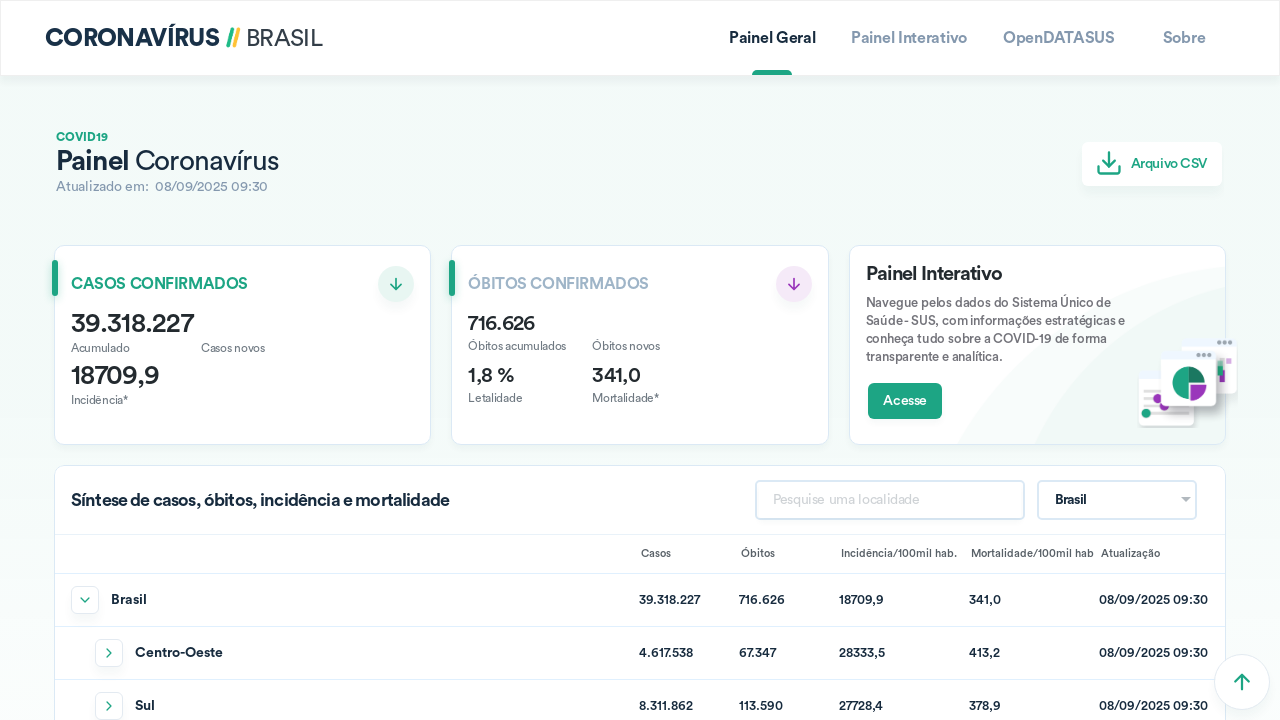

Waited for page to reach networkidle state
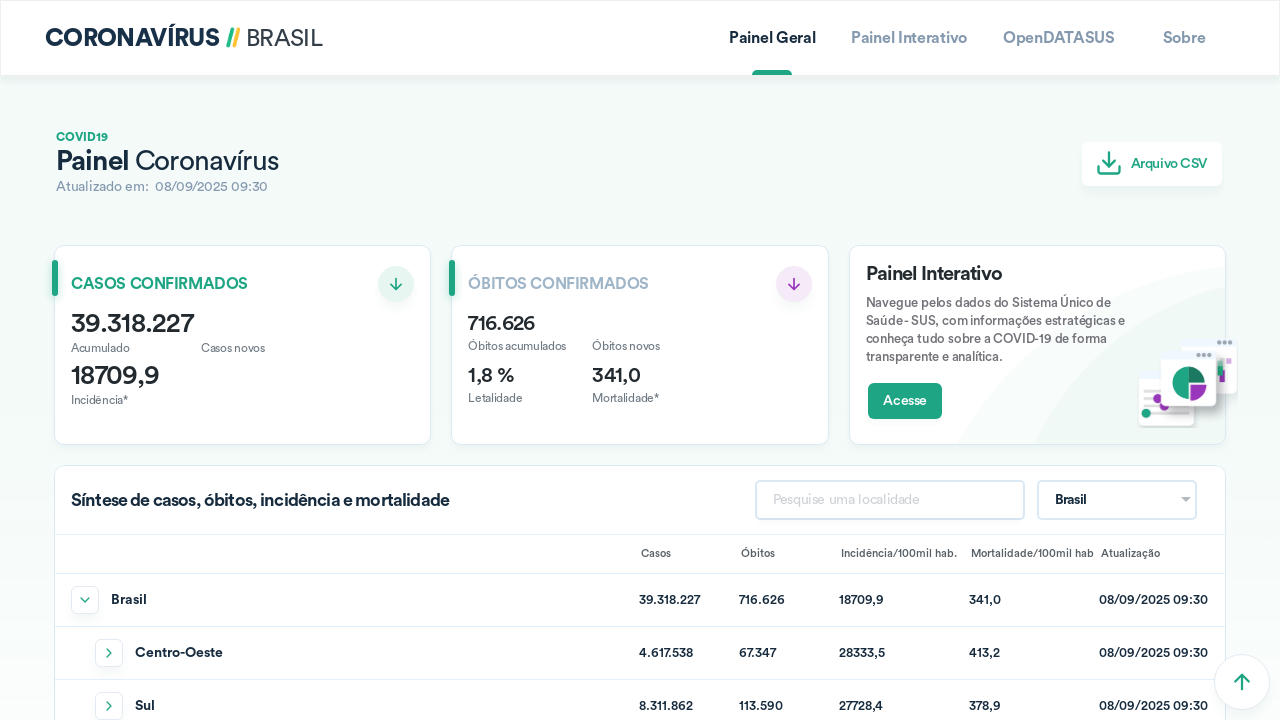

Waited 5 seconds for additional page elements to load
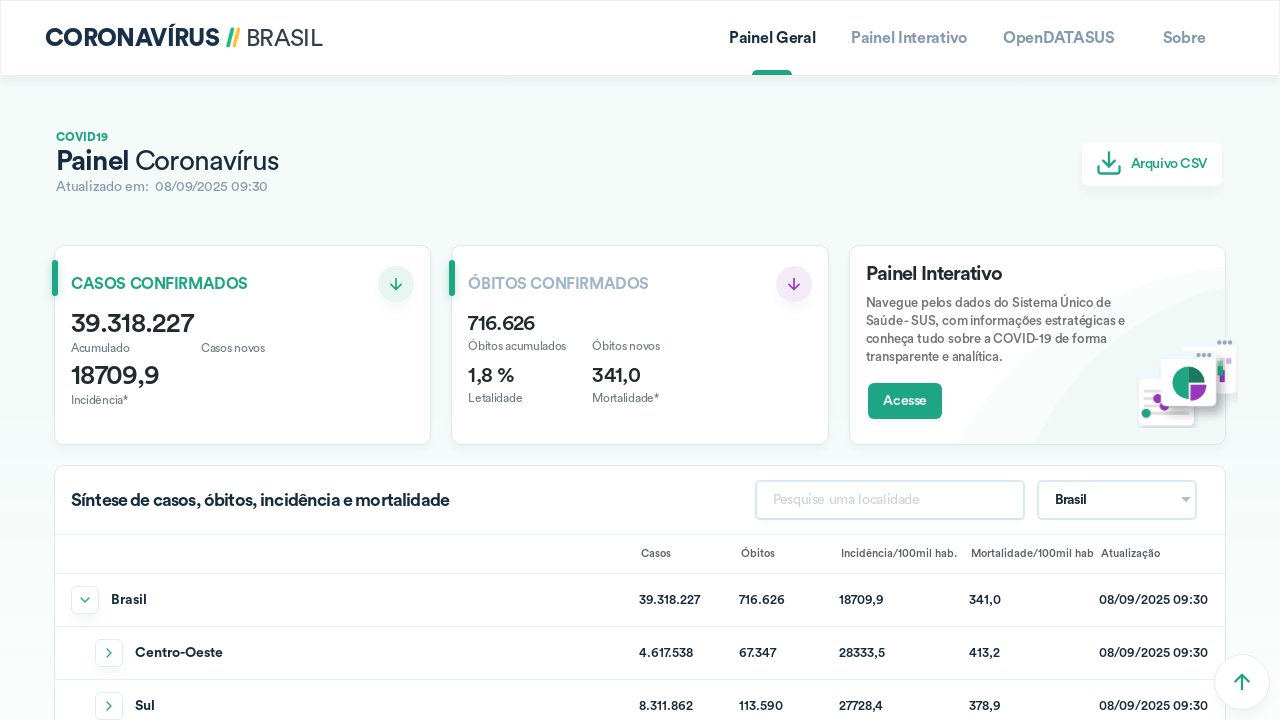

Clicked the regions accordion button to expand regional data section at (85, 600) on xpath=/html/body/app-root/ion-app/ion-router-outlet/app-home/ion-content/painel-
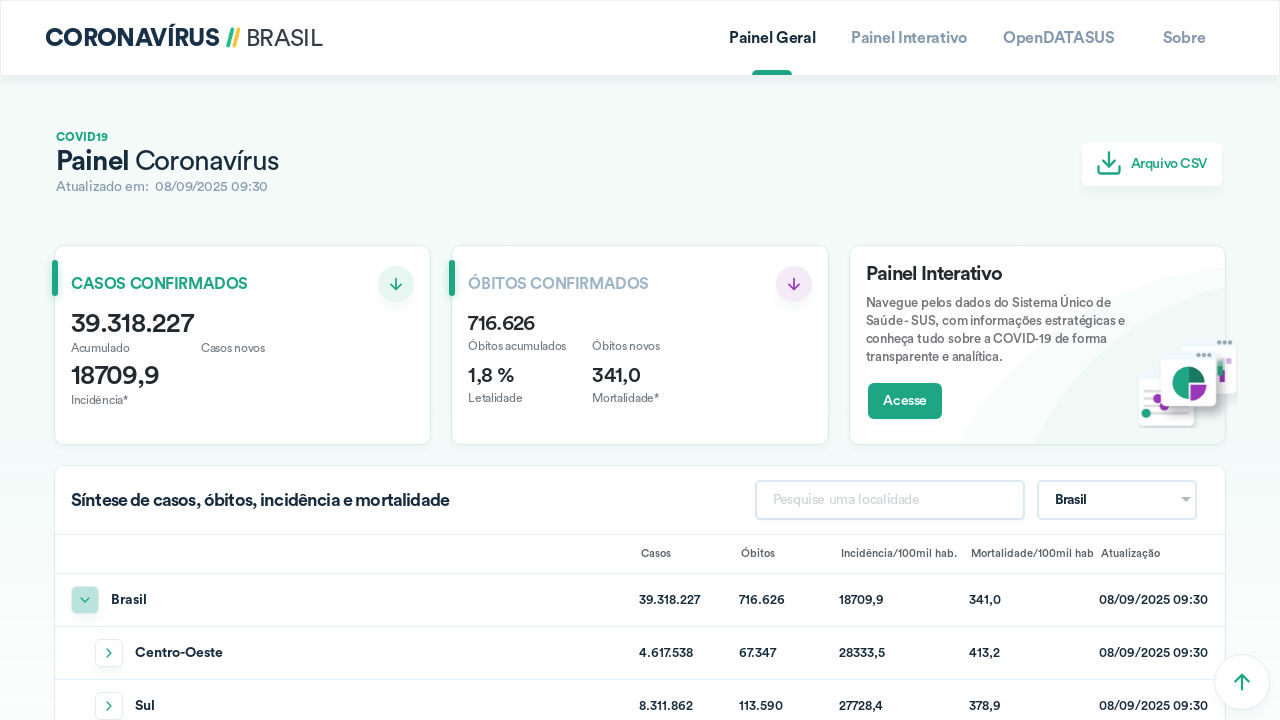

Regional COVID data became visible after expanding accordion
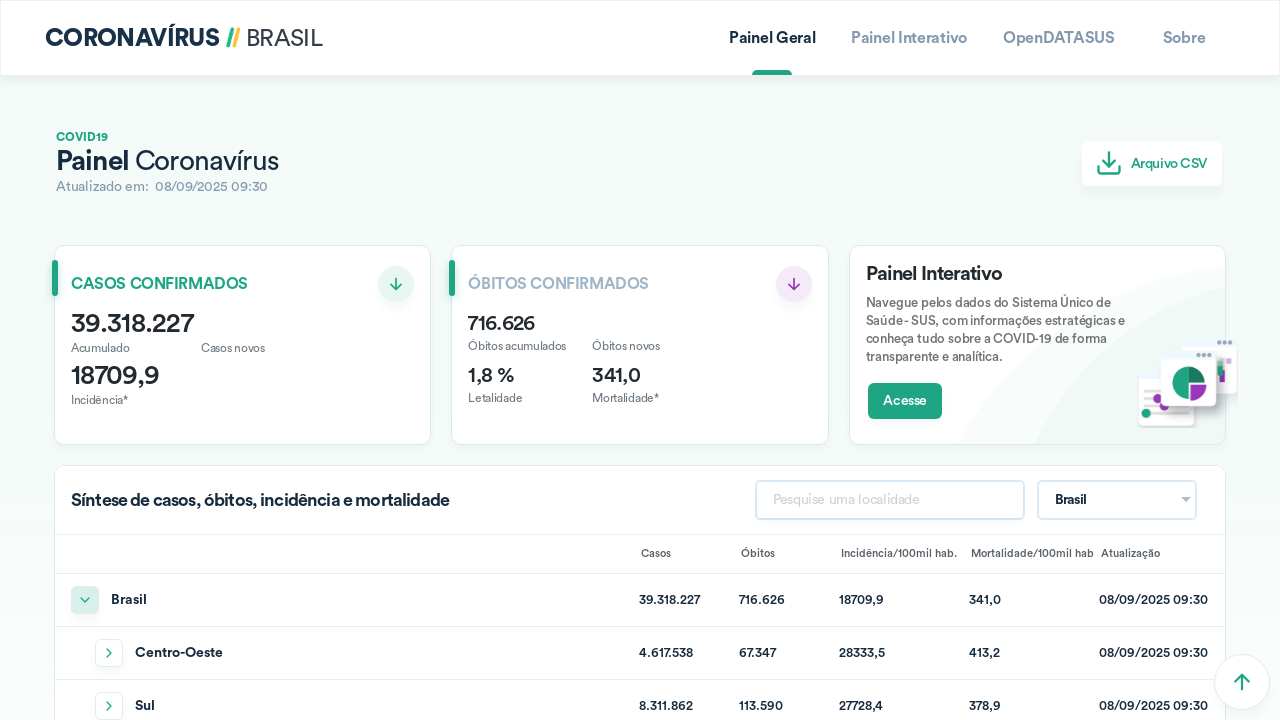

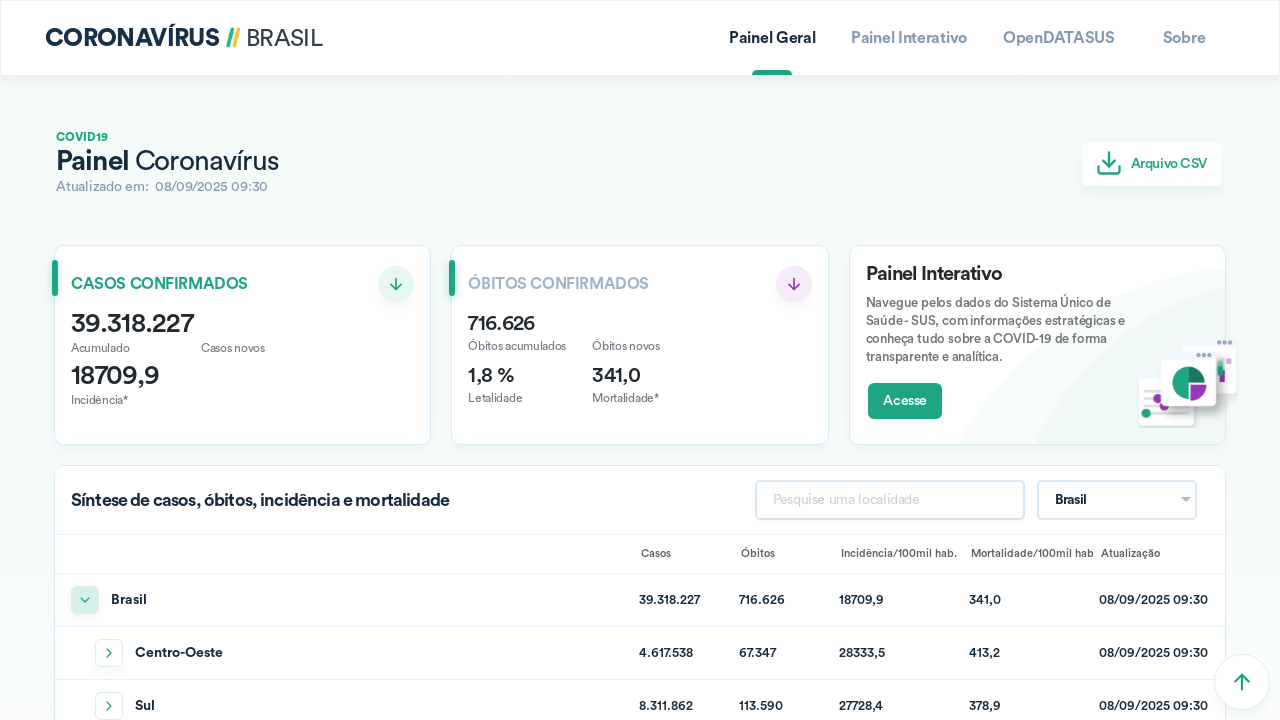